Tests drag and drop functionality using native WebDriver actions (move, click and hold, move, release)

Starting URL: https://the-internet.herokuapp.com/drag_and_drop

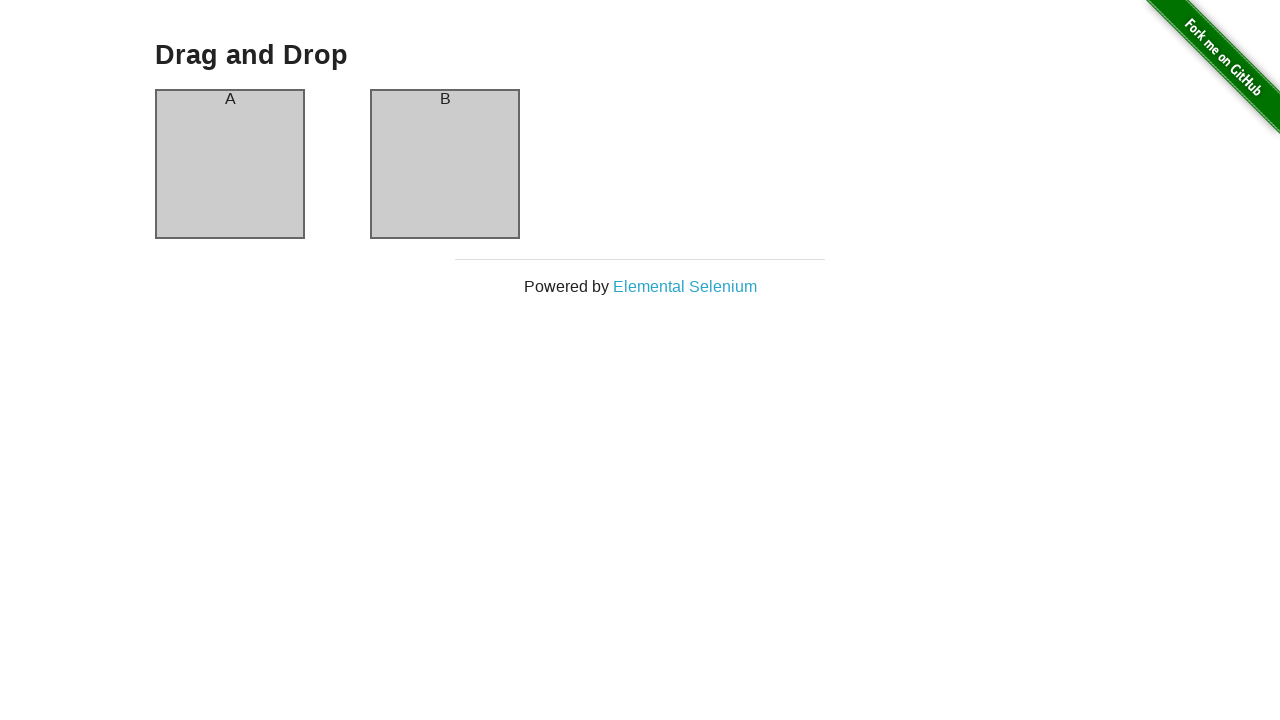

Located element A (column-a)
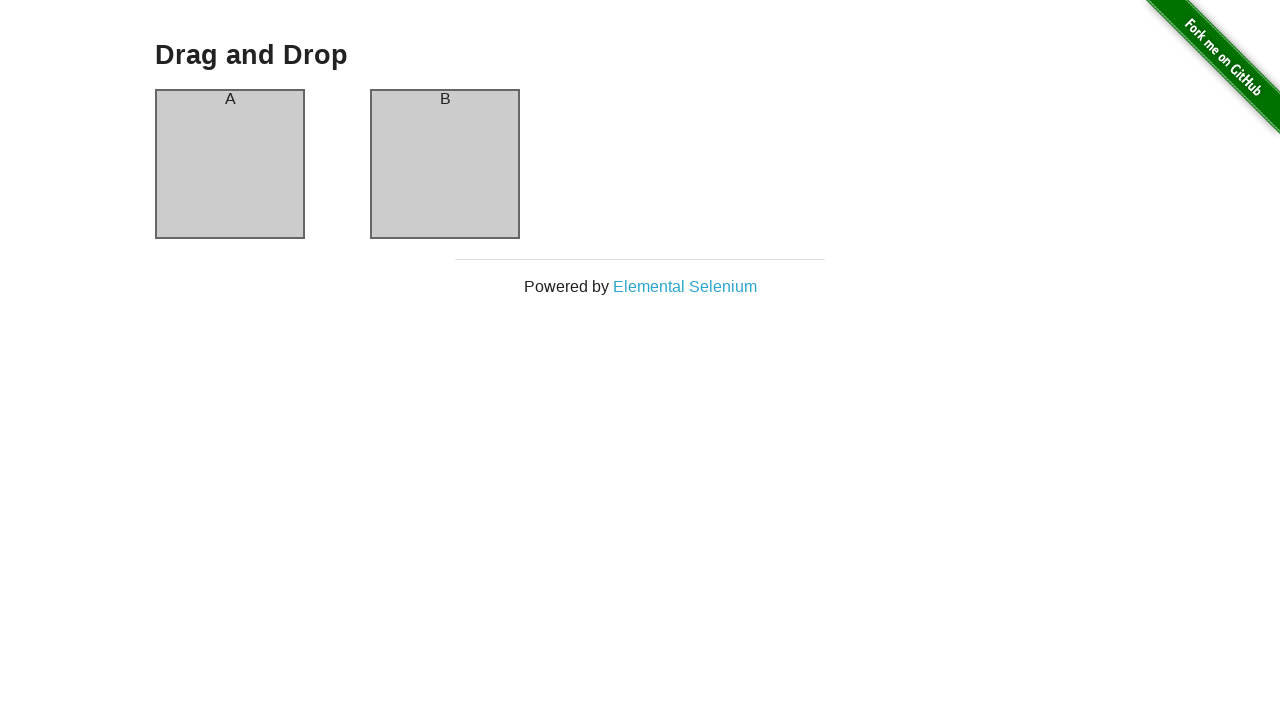

Located element B (column-b)
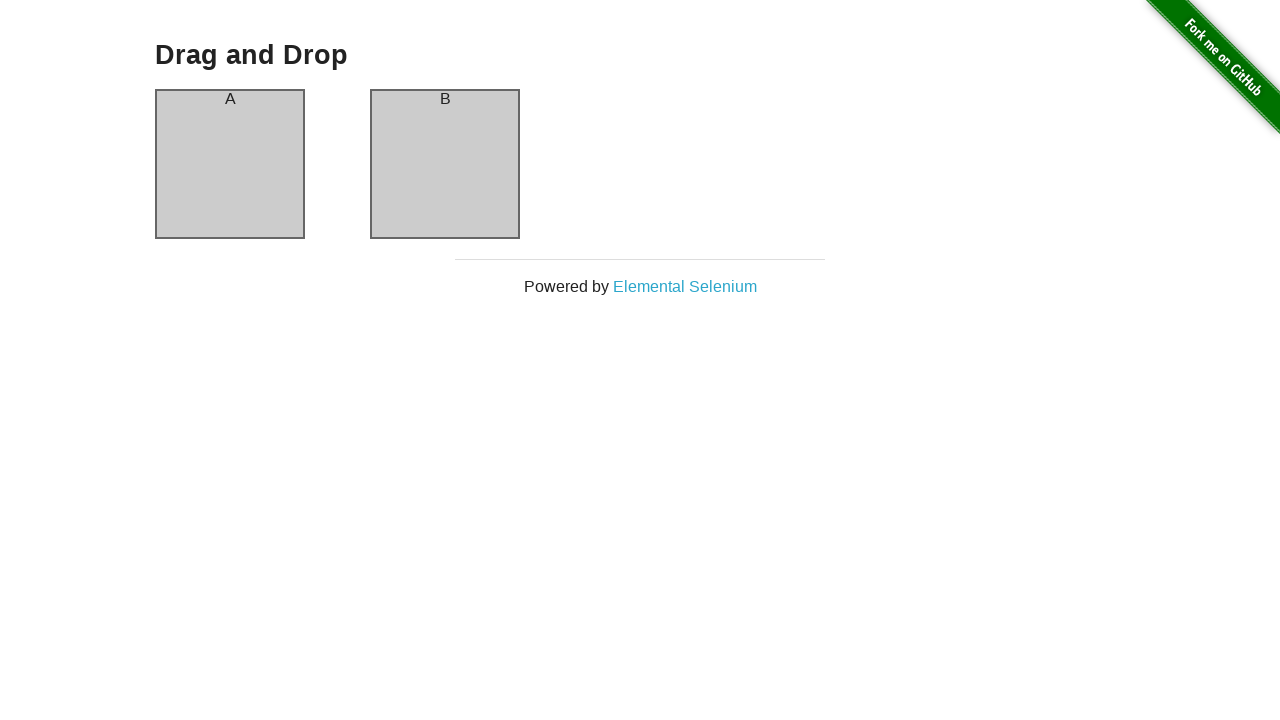

Element A became visible
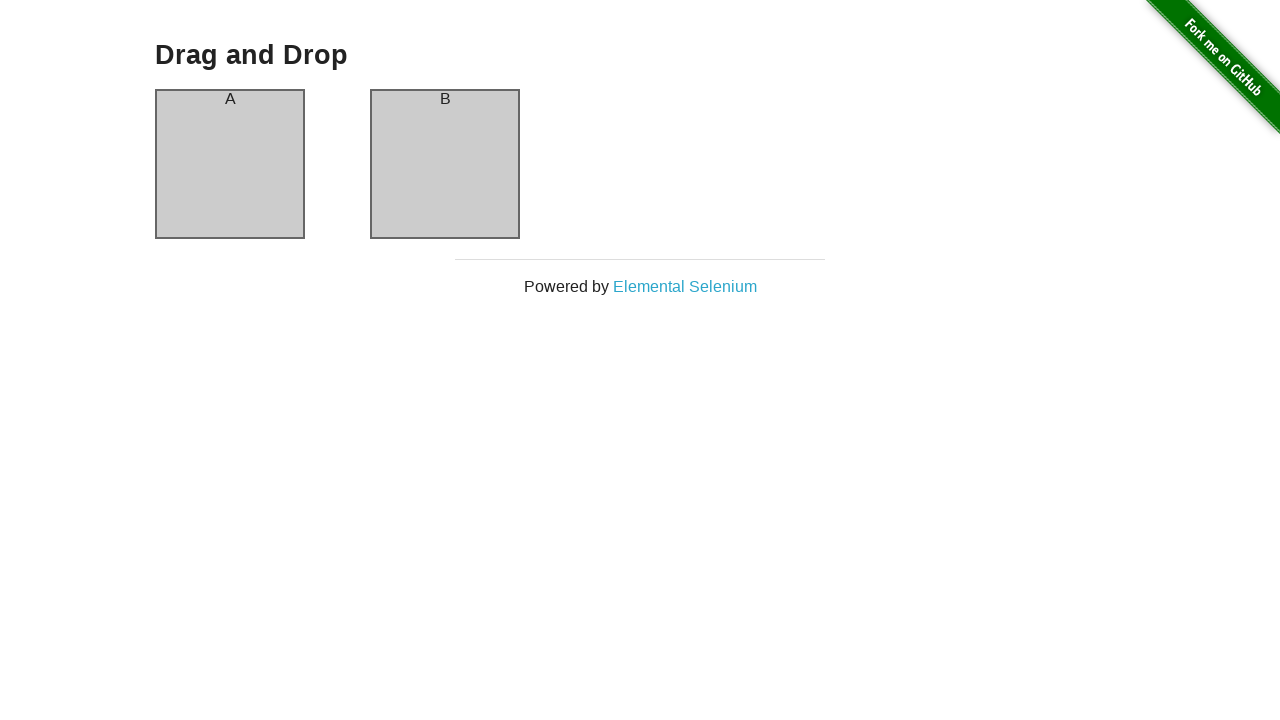

Element B became visible
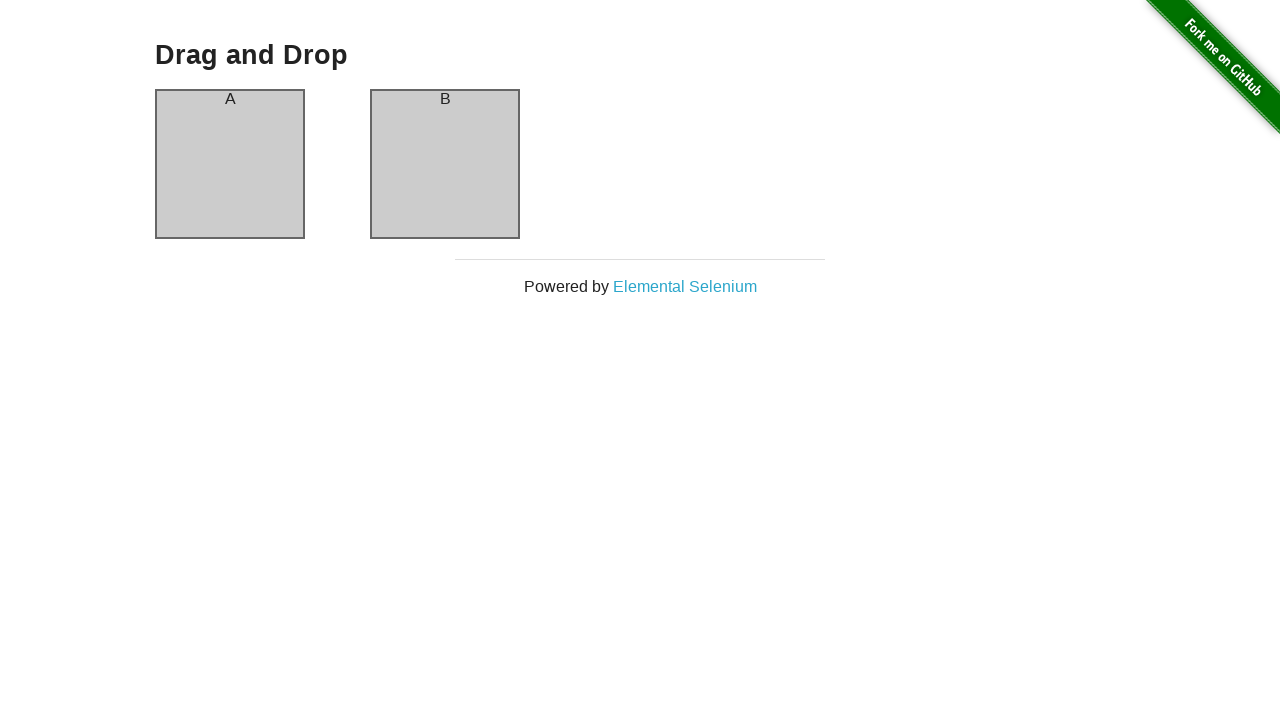

Dragged element A to element B using native WebDriver actions at (445, 164)
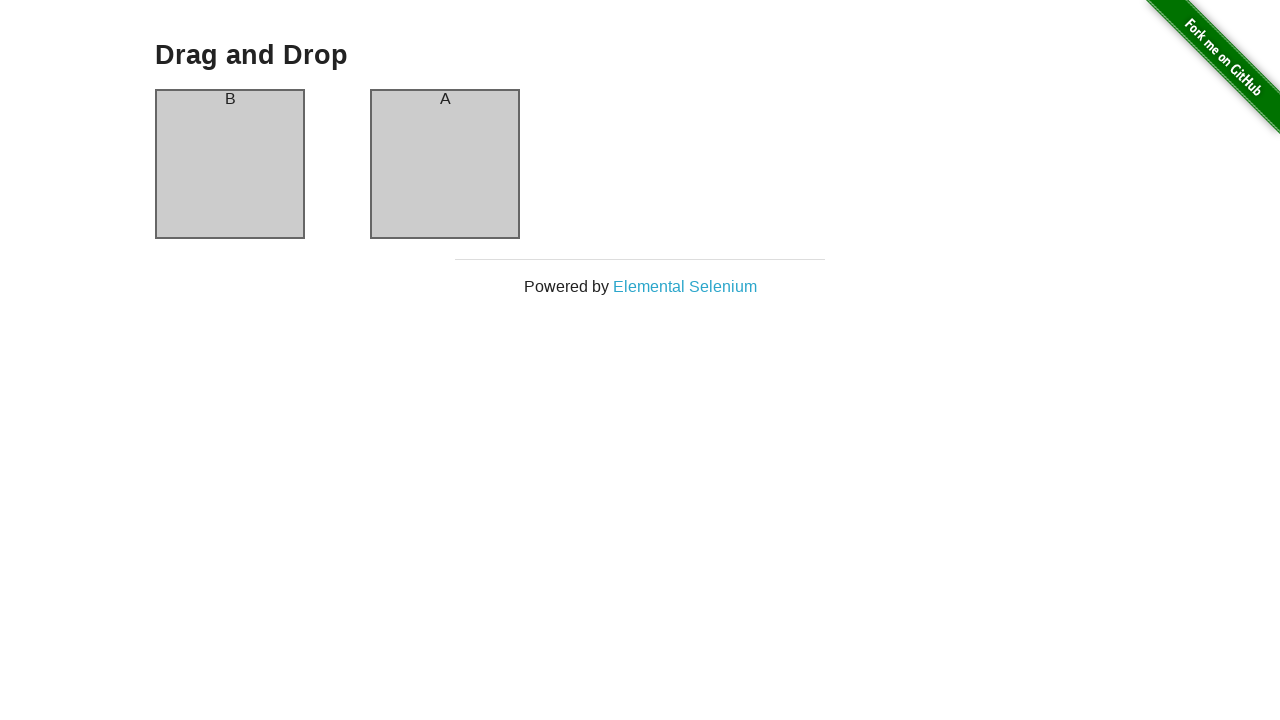

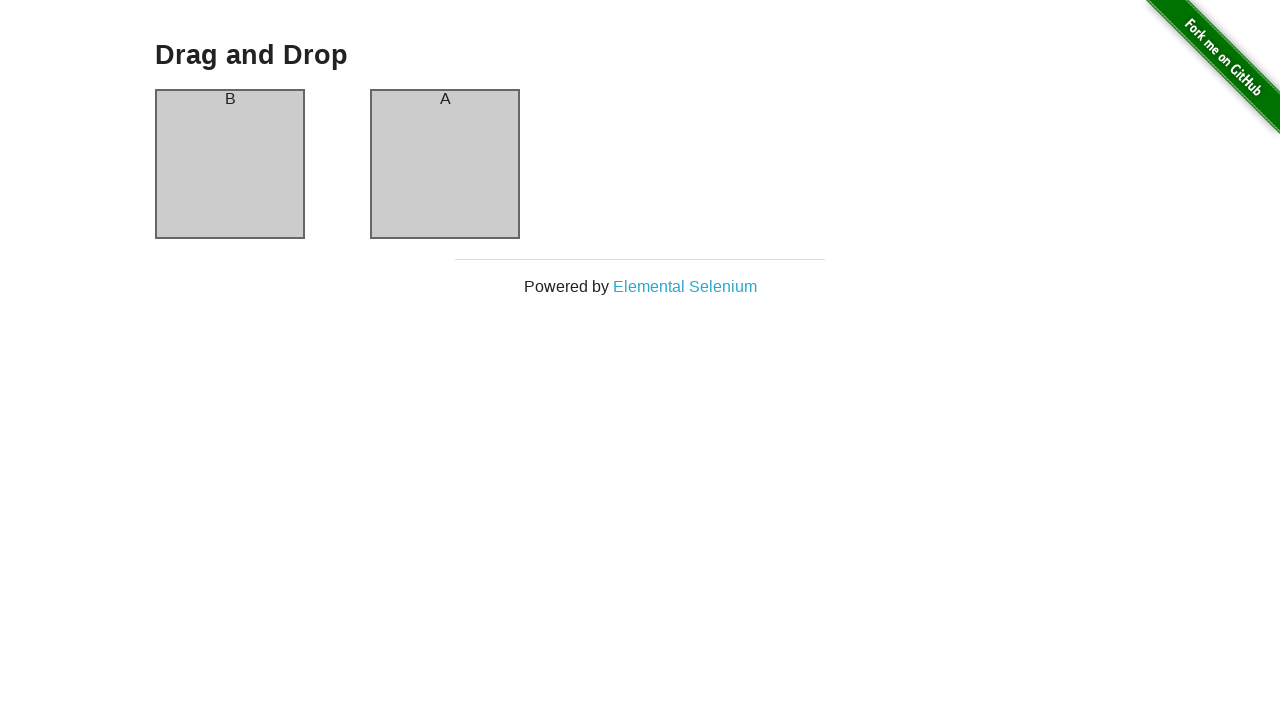